Tests geolocation mocking by setting custom GPS coordinates (latitude: 52.5043, longitude: 13.4501 - Berlin, Germany area) and verifying the location detection website shows the mocked location.

Starting URL: https://my-location.org/

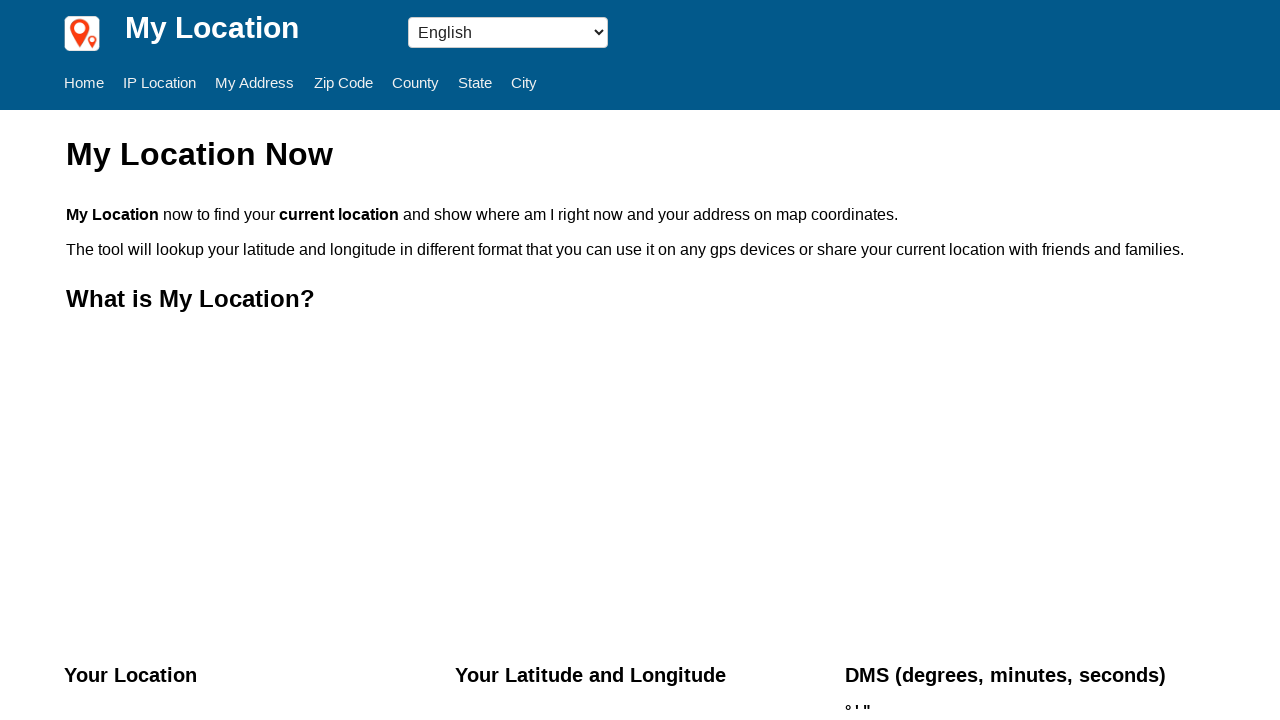

Set geolocation to Berlin, Germany coordinates (52.5043, 13.4501)
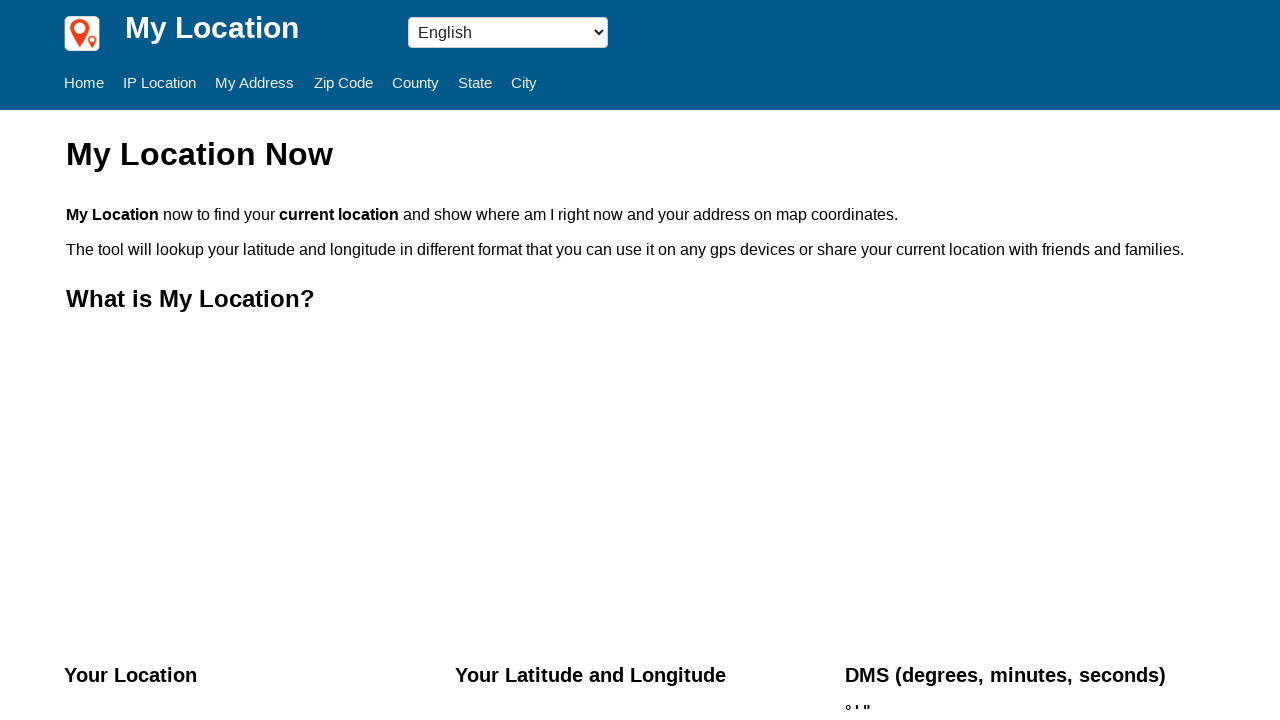

Granted geolocation permission to the page
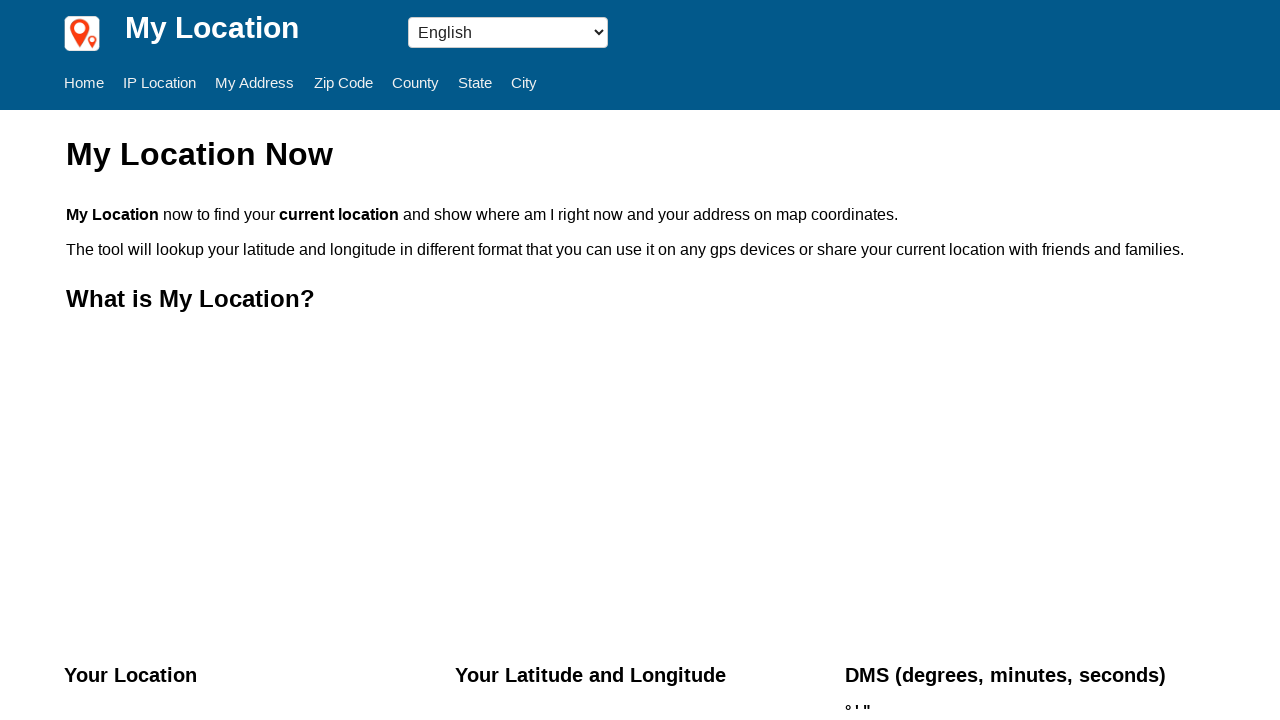

Reloaded page to apply mocked geolocation
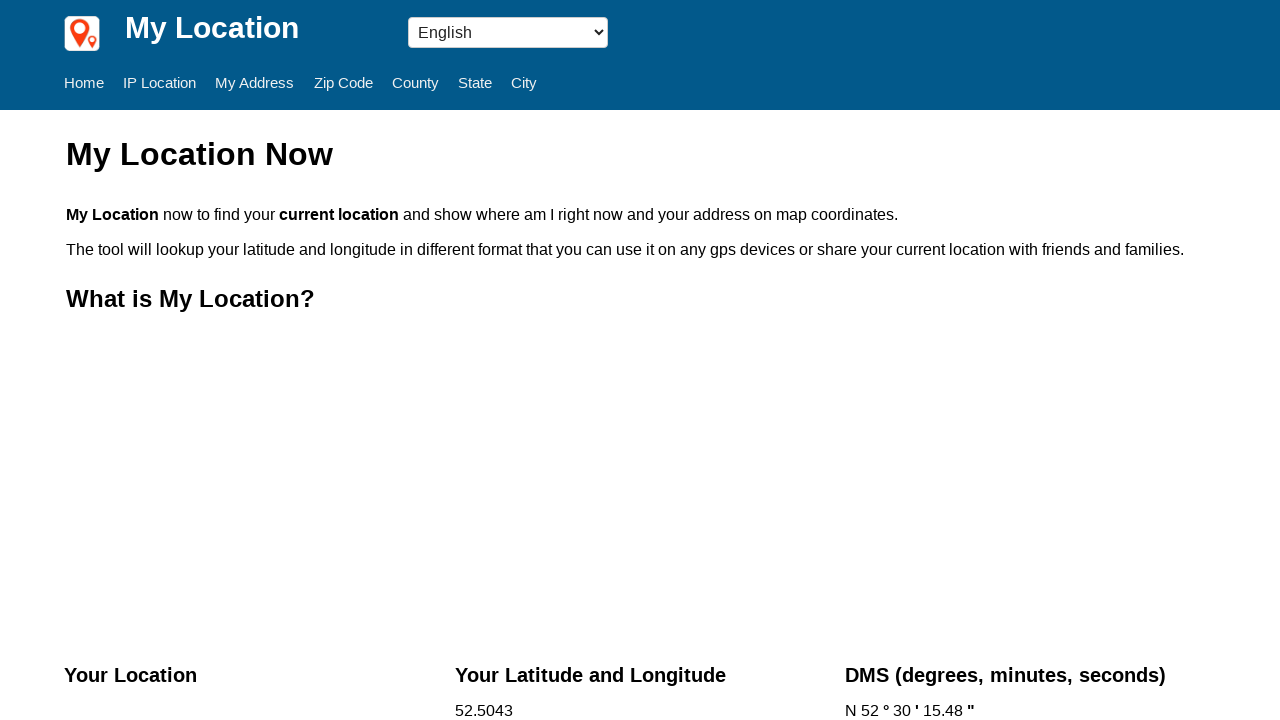

Page finished loading and network idle state reached
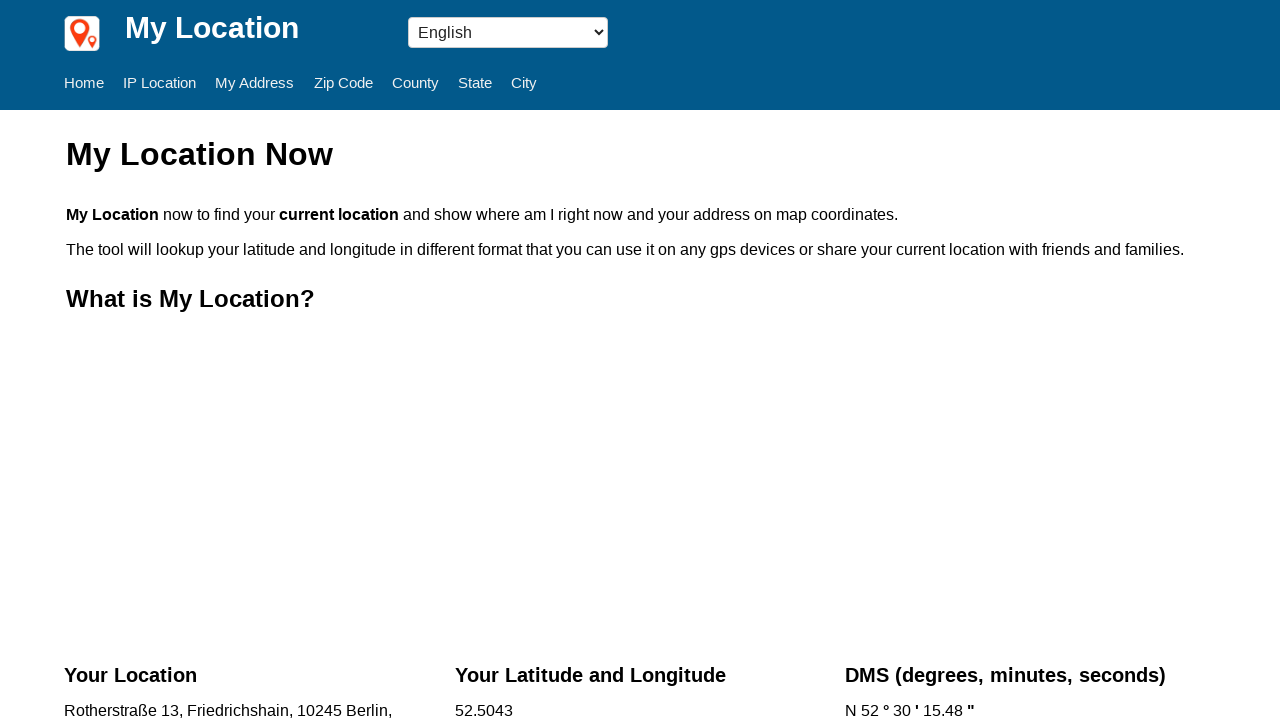

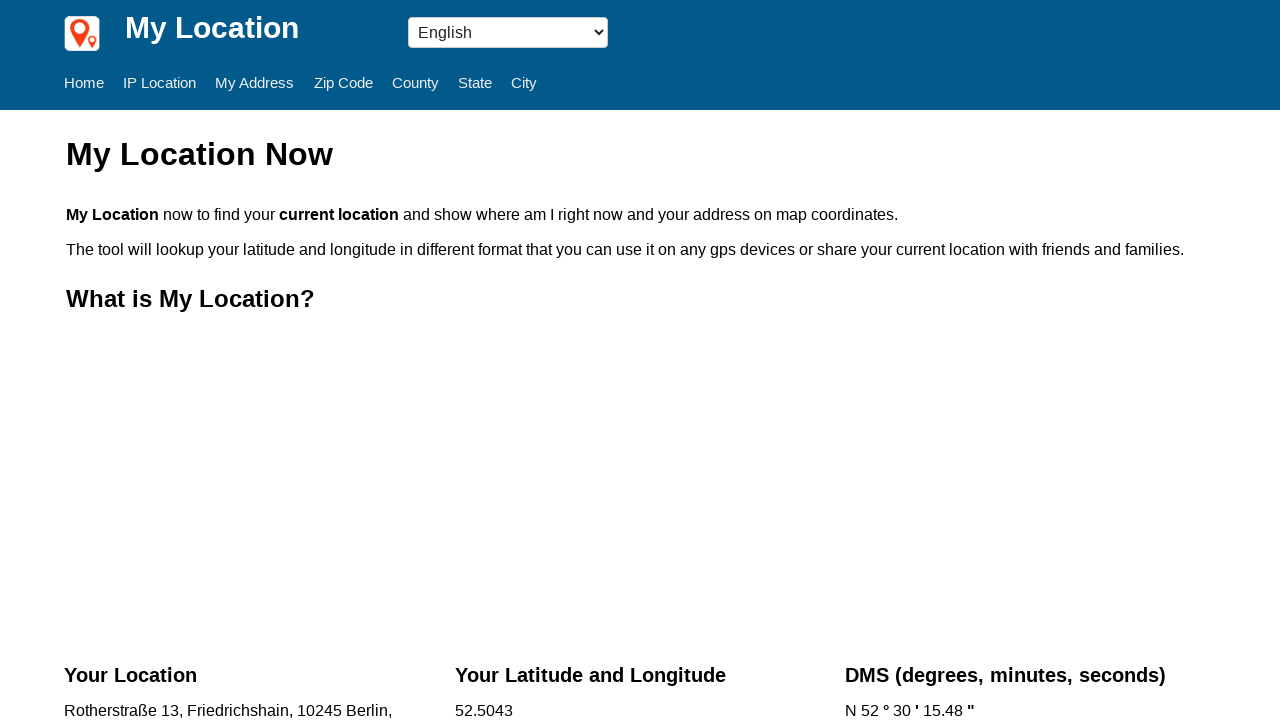